Tests the "Add Element" functionality by clicking the button five times and verifying that five "Delete" buttons are created on the page.

Starting URL: http://the-internet.herokuapp.com/add_remove_elements/

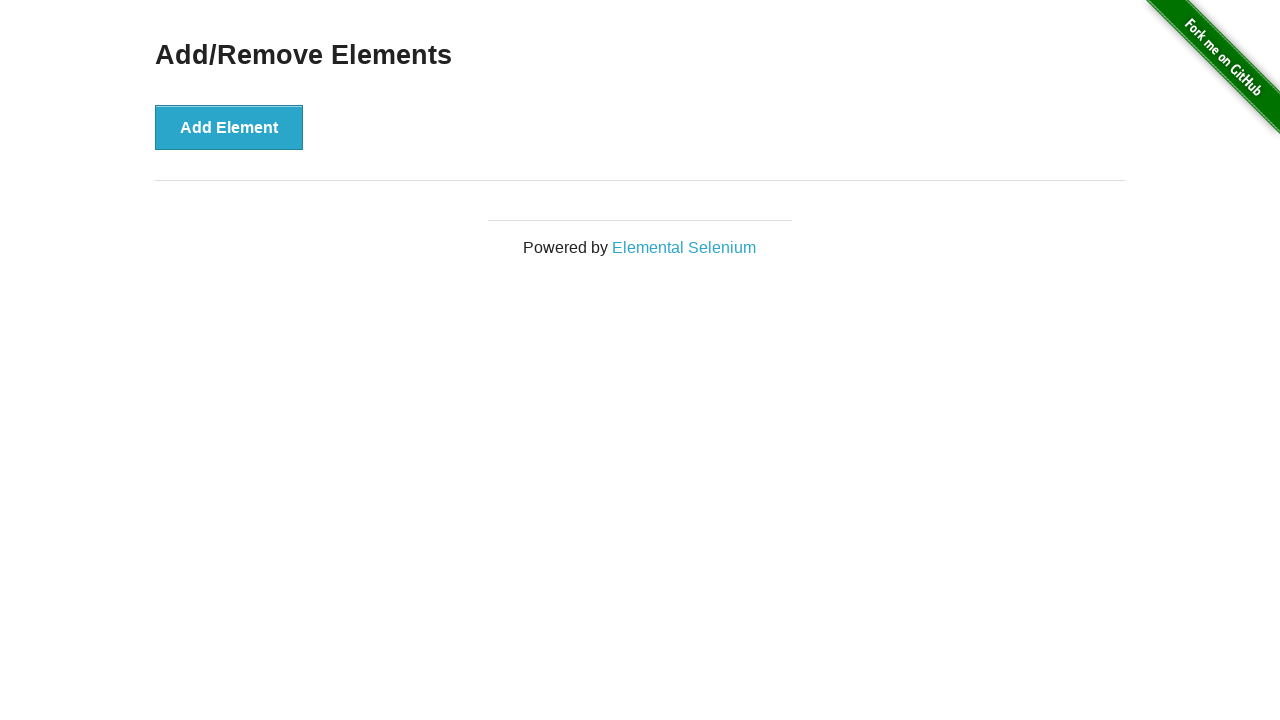

Clicked 'Add Element' button (iteration 1 of 5) at (229, 127) on xpath=//*[@id='content']/div/button
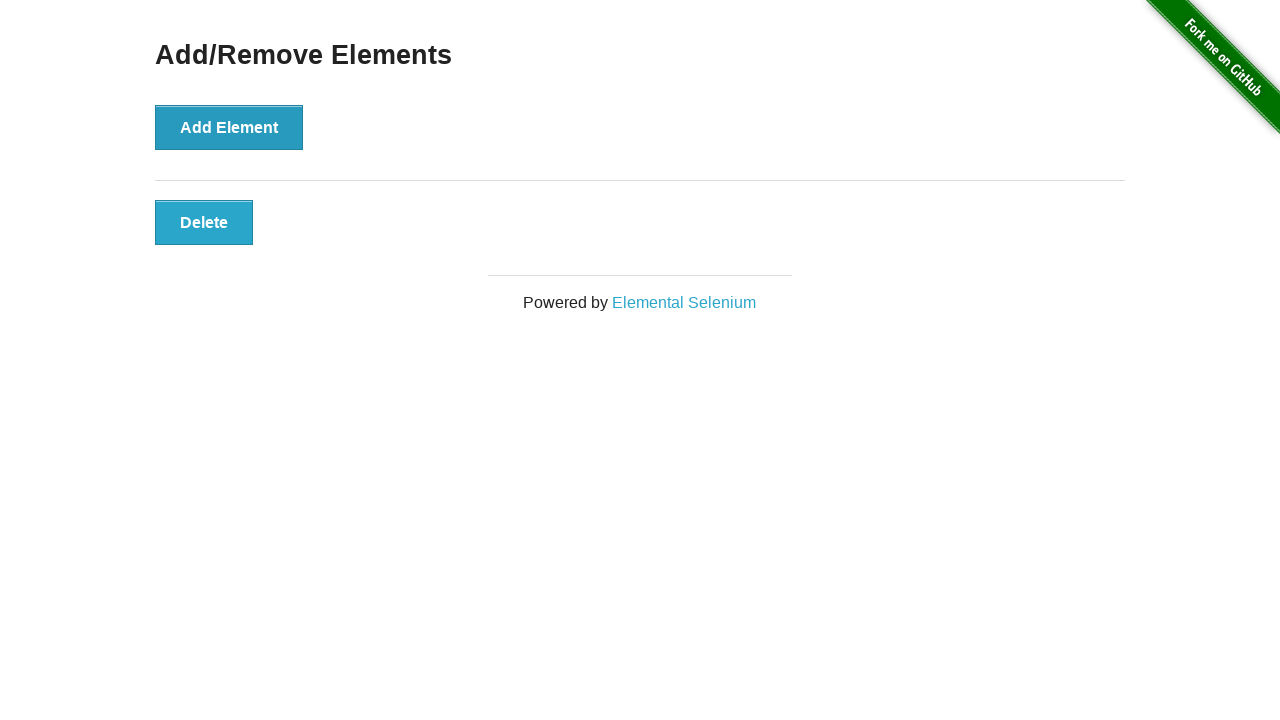

Clicked 'Add Element' button (iteration 2 of 5) at (229, 127) on xpath=//*[@id='content']/div/button
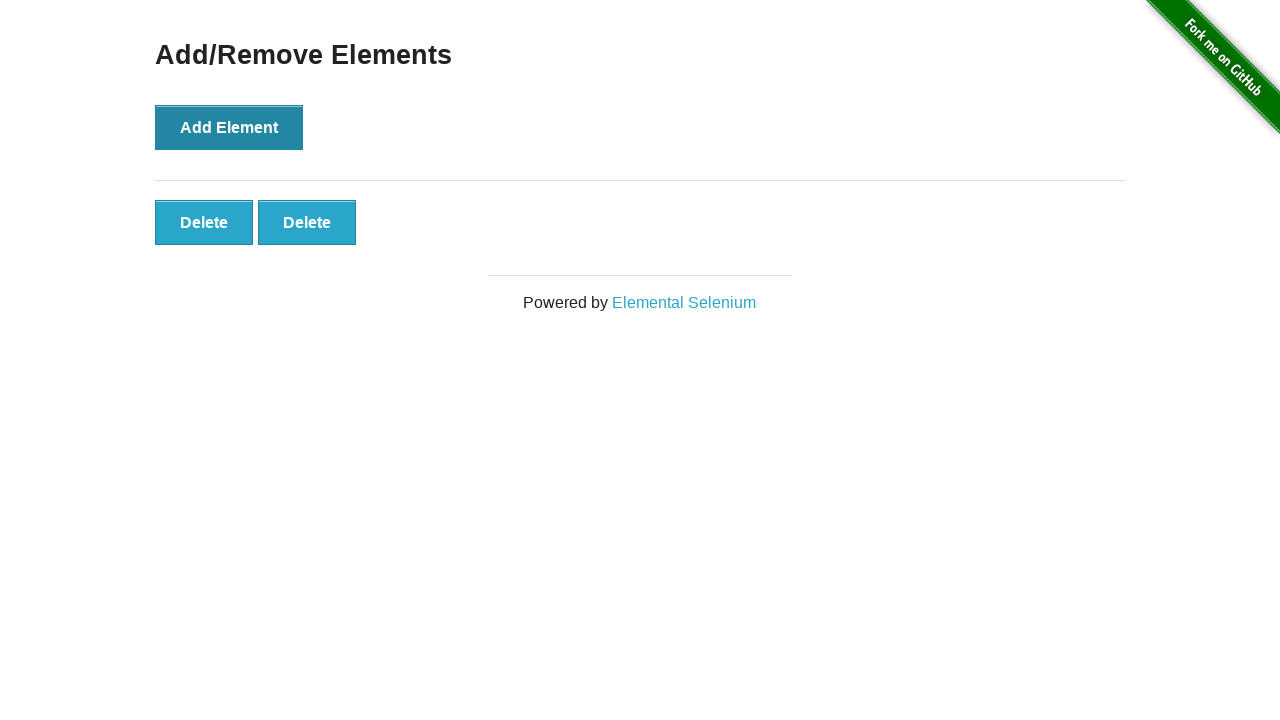

Clicked 'Add Element' button (iteration 3 of 5) at (229, 127) on xpath=//*[@id='content']/div/button
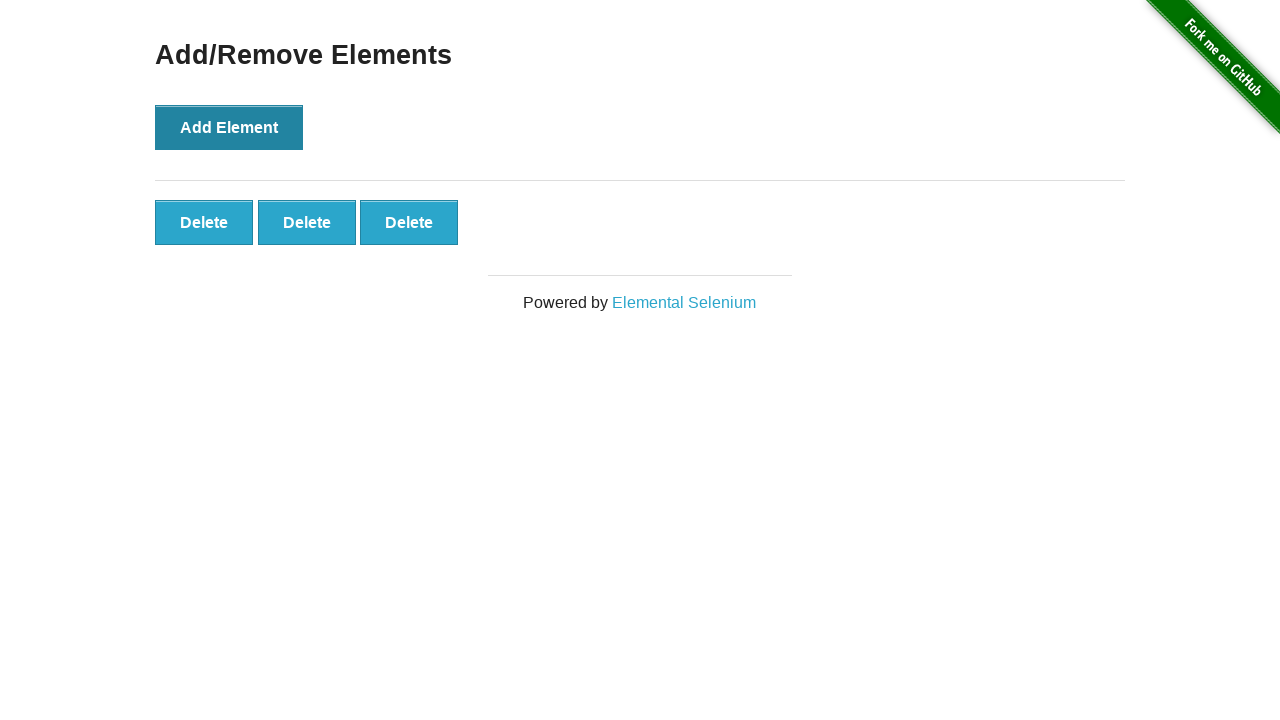

Clicked 'Add Element' button (iteration 4 of 5) at (229, 127) on xpath=//*[@id='content']/div/button
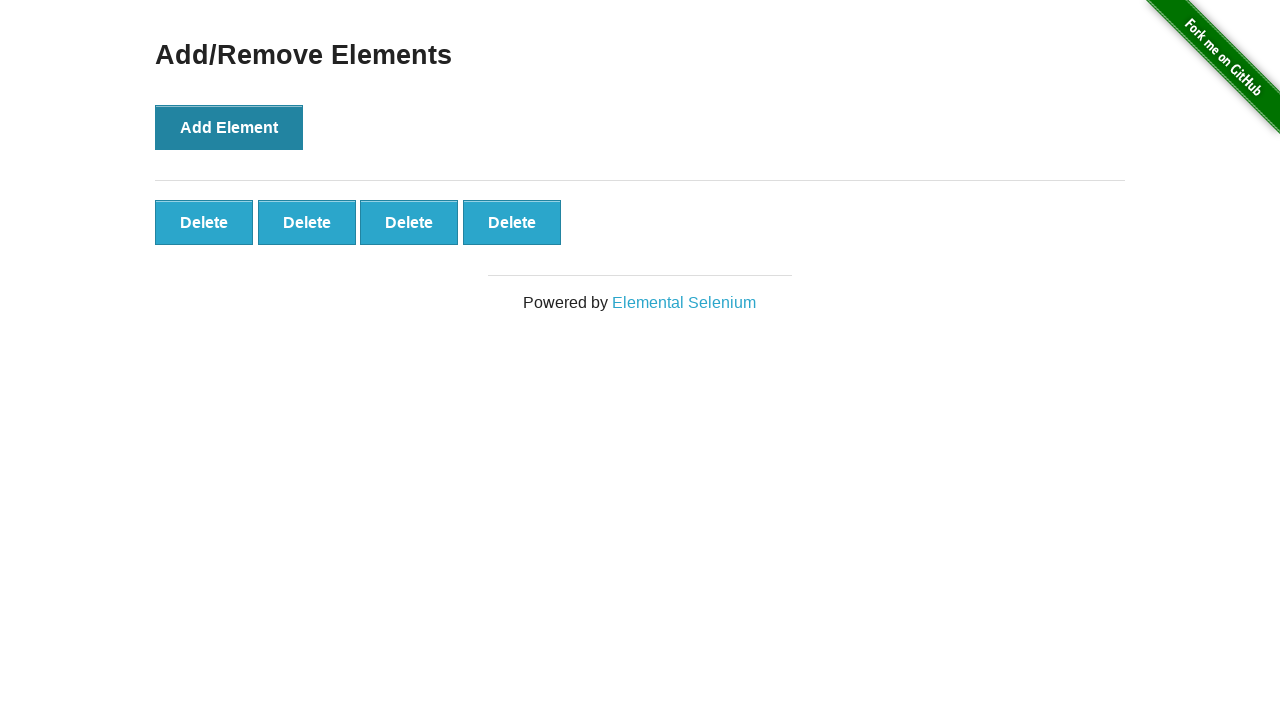

Clicked 'Add Element' button (iteration 5 of 5) at (229, 127) on xpath=//*[@id='content']/div/button
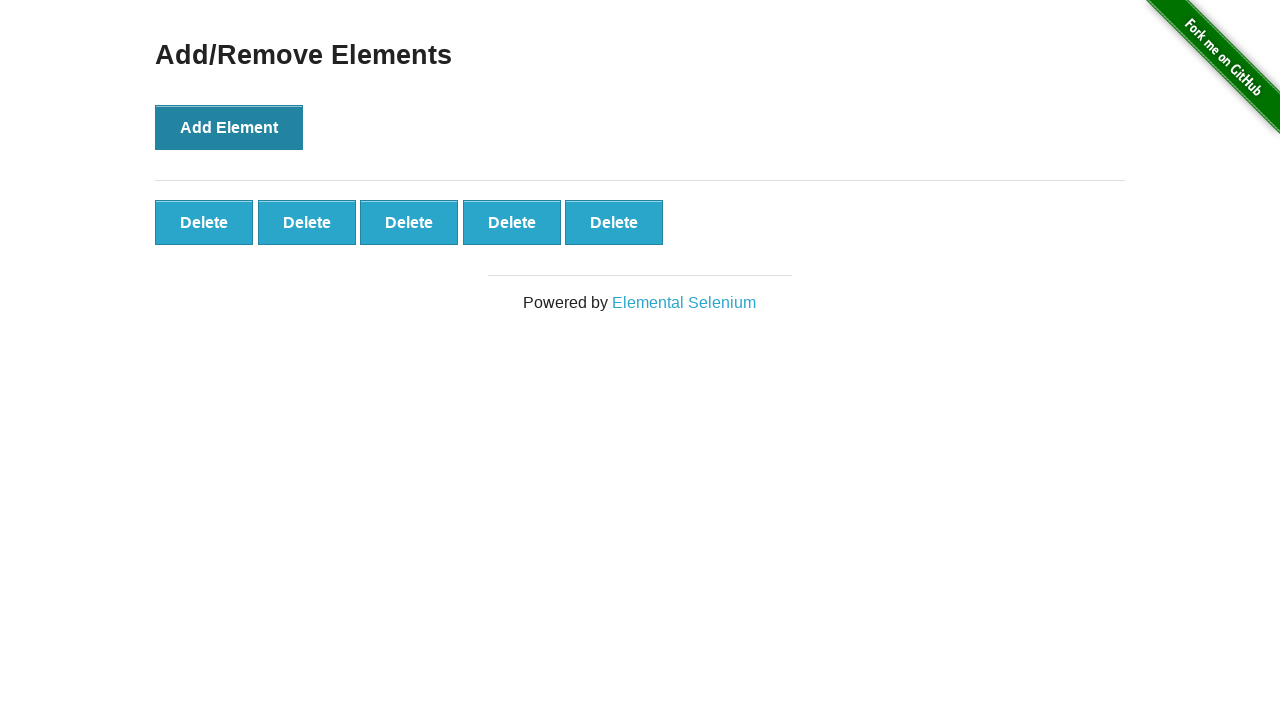

Waited for Delete buttons to appear on page
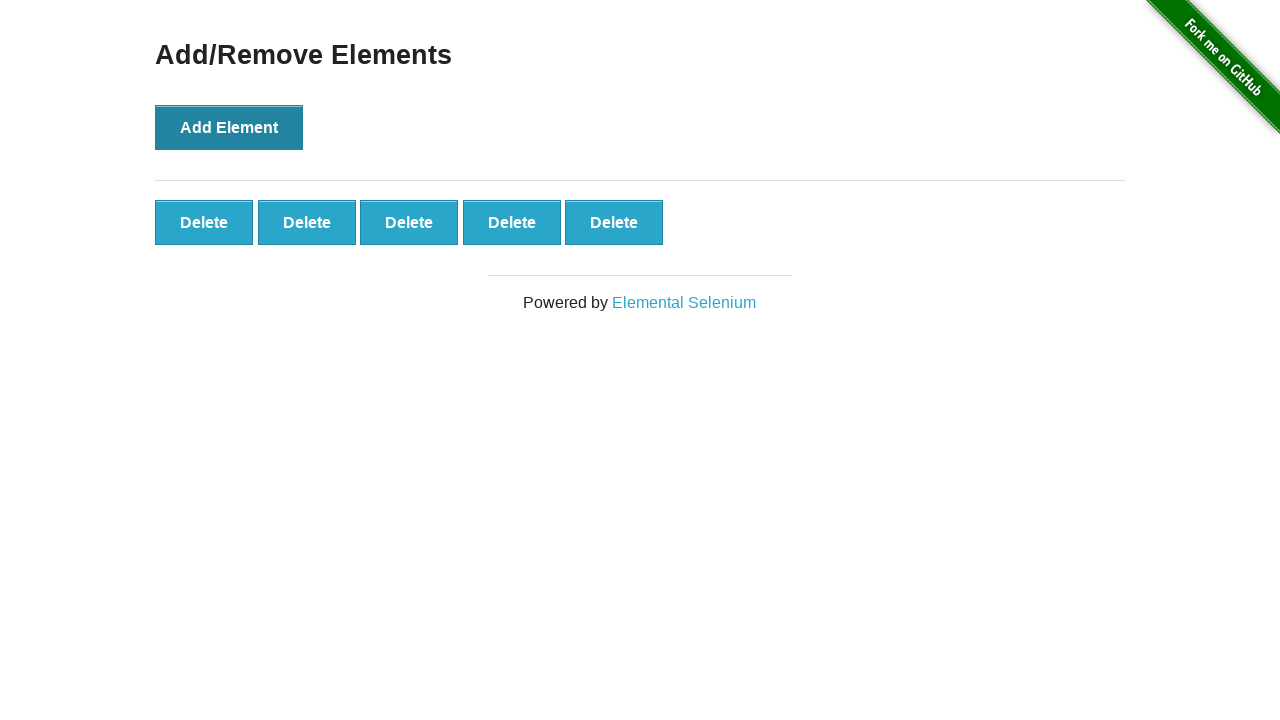

Verified that all 5 Delete buttons are present on the page
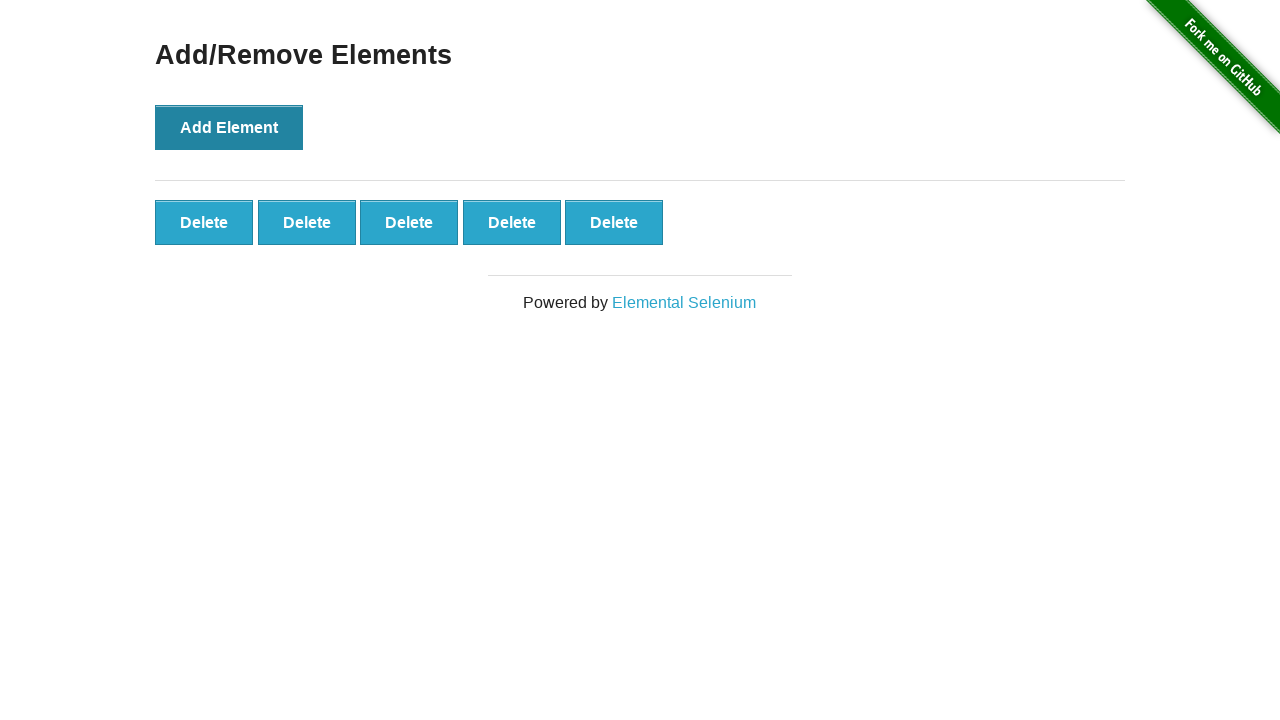

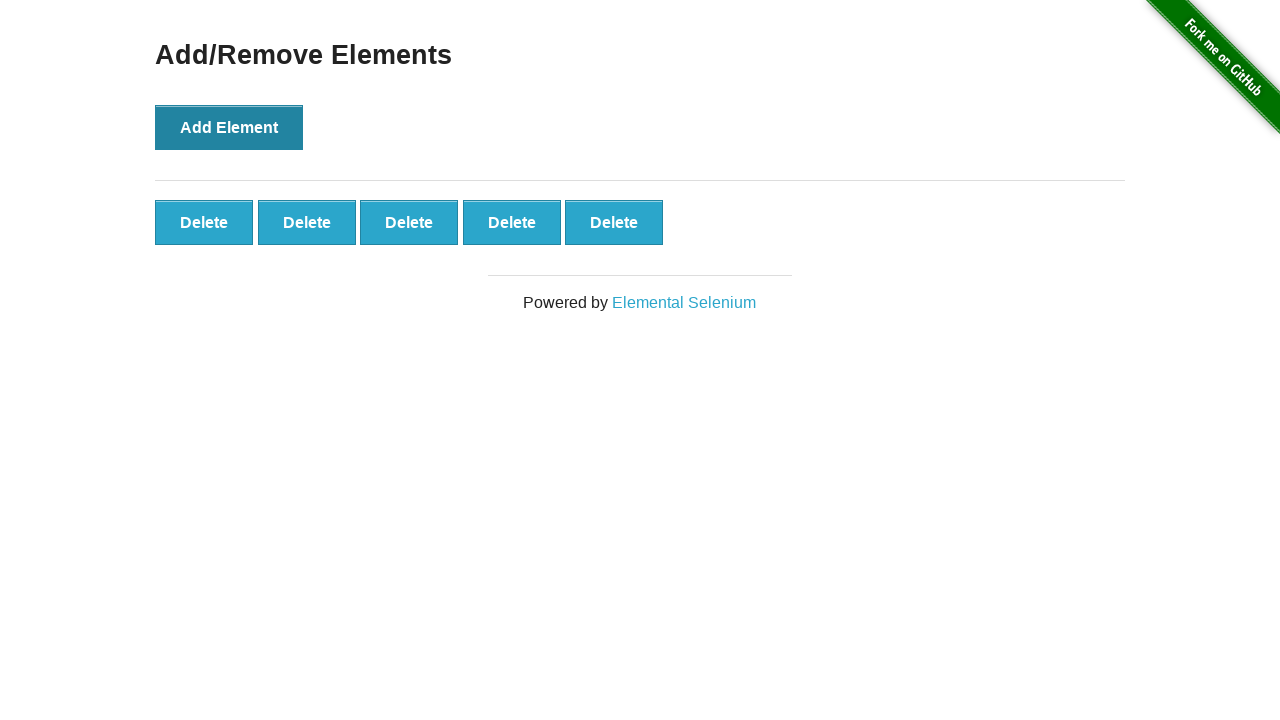